Tests un-marking todo items as complete by unchecking their checkboxes

Starting URL: https://demo.playwright.dev/todomvc

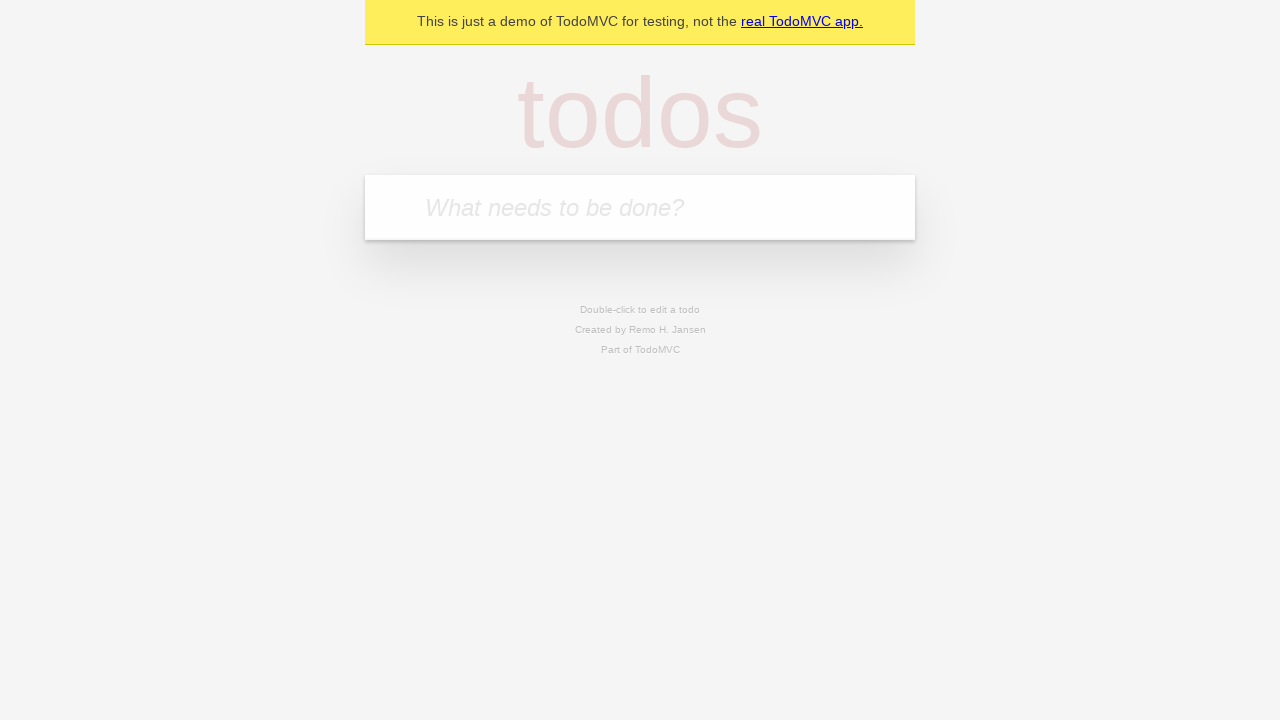

Filled todo input with 'buy some cheese' on internal:attr=[placeholder="What needs to be done?"i]
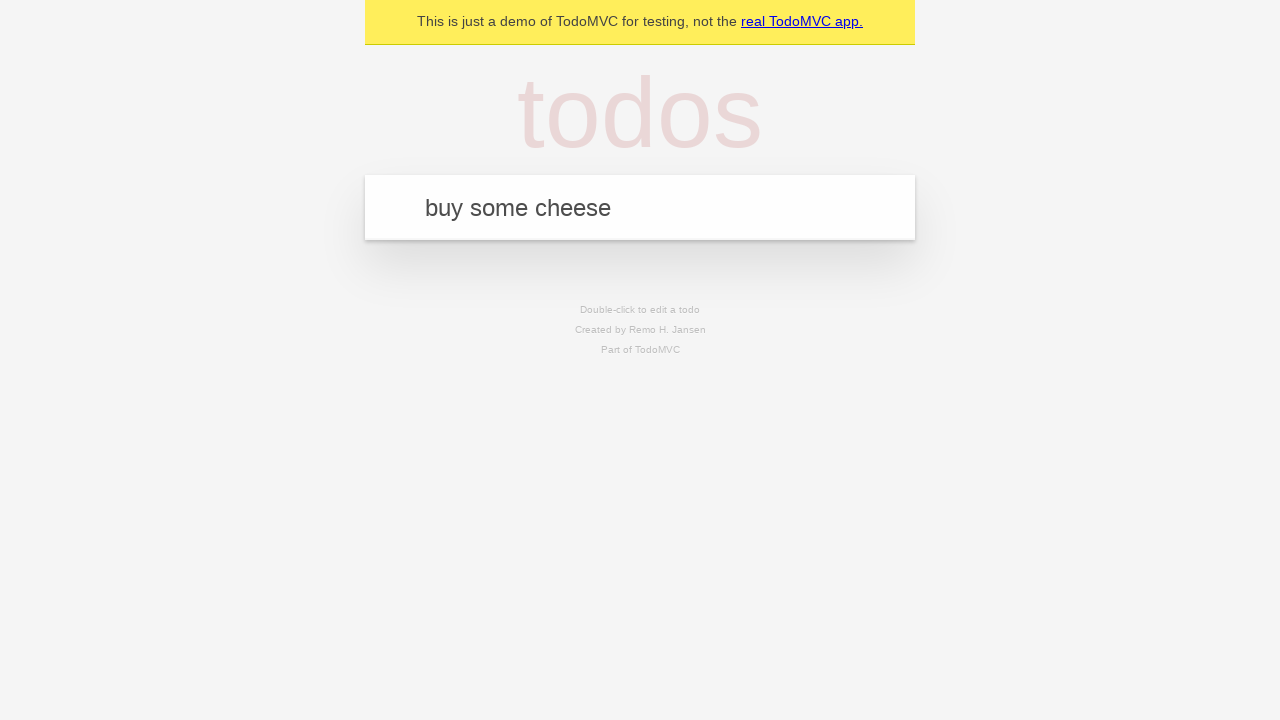

Pressed Enter to add first todo item on internal:attr=[placeholder="What needs to be done?"i]
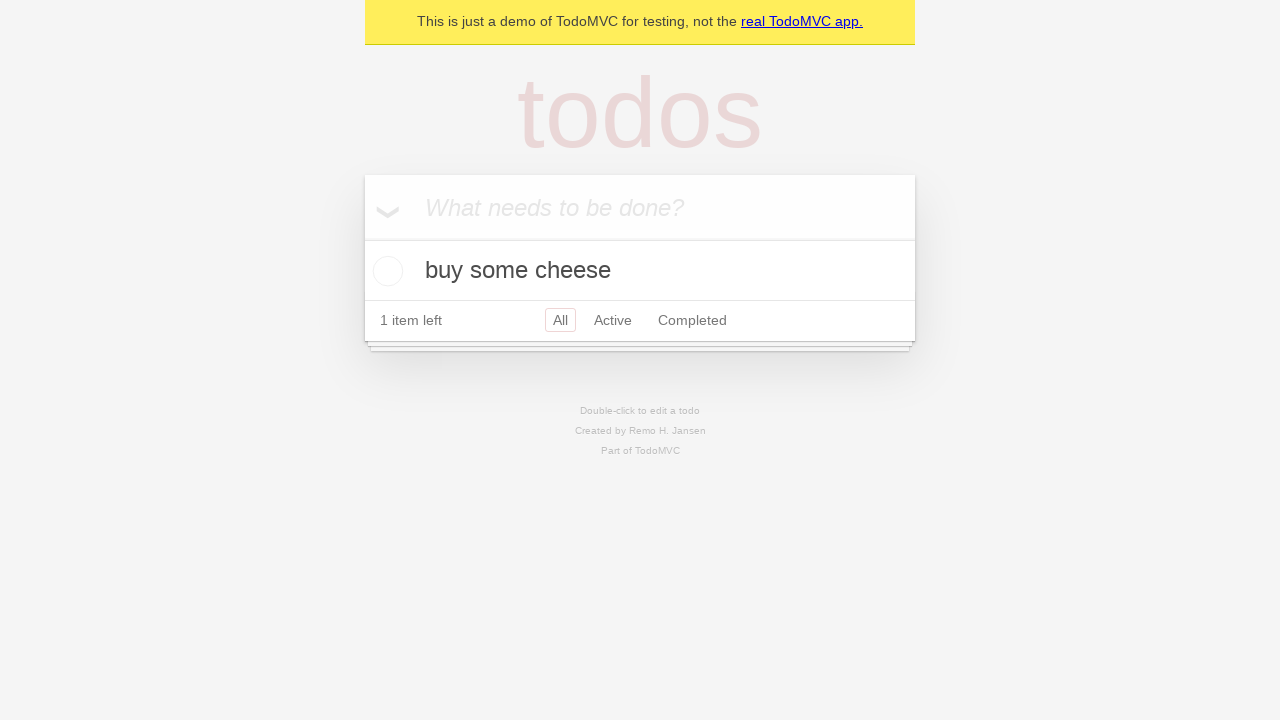

Filled todo input with 'feed the cat' on internal:attr=[placeholder="What needs to be done?"i]
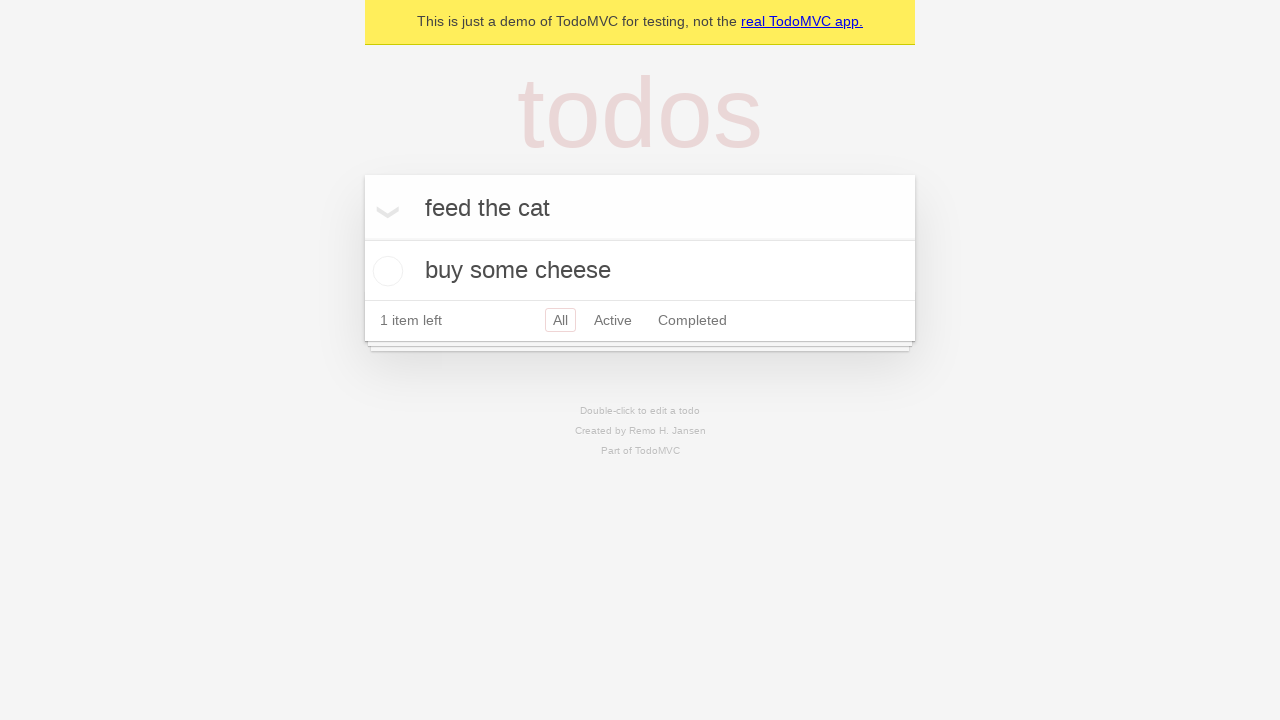

Pressed Enter to add second todo item on internal:attr=[placeholder="What needs to be done?"i]
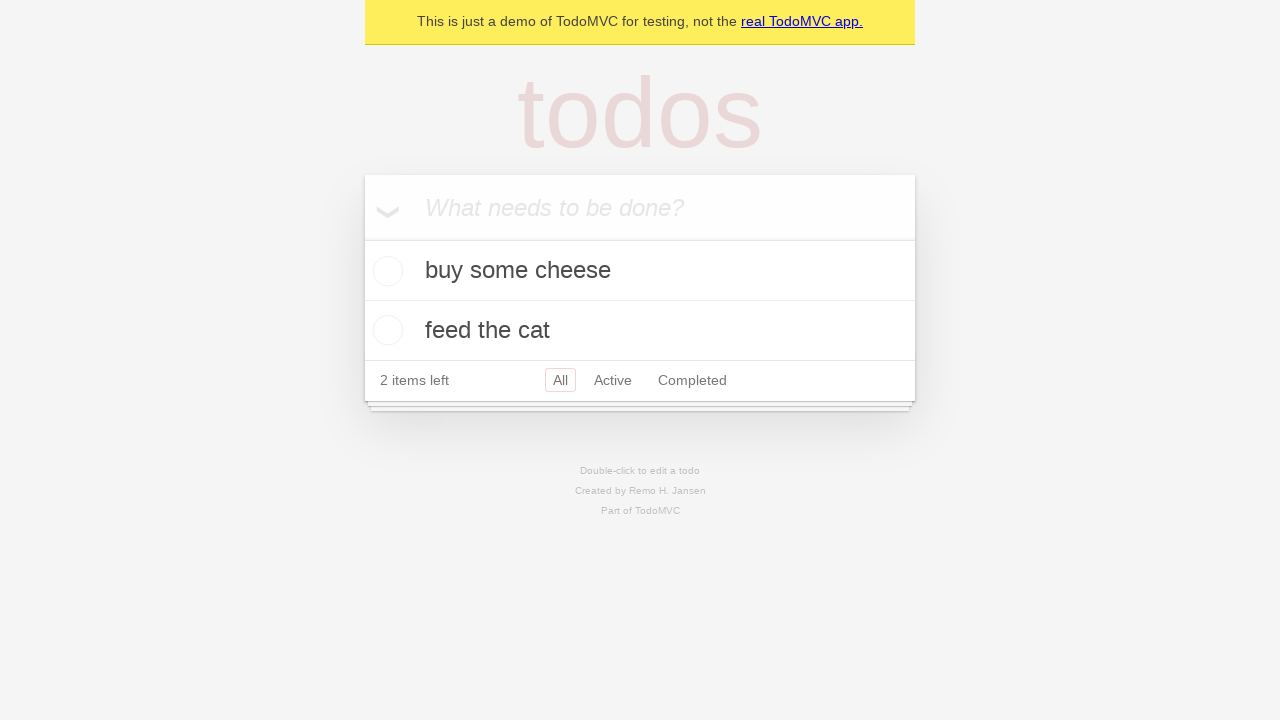

Checked checkbox for first todo item at (385, 271) on internal:testid=[data-testid="todo-item"s] >> nth=0 >> internal:role=checkbox
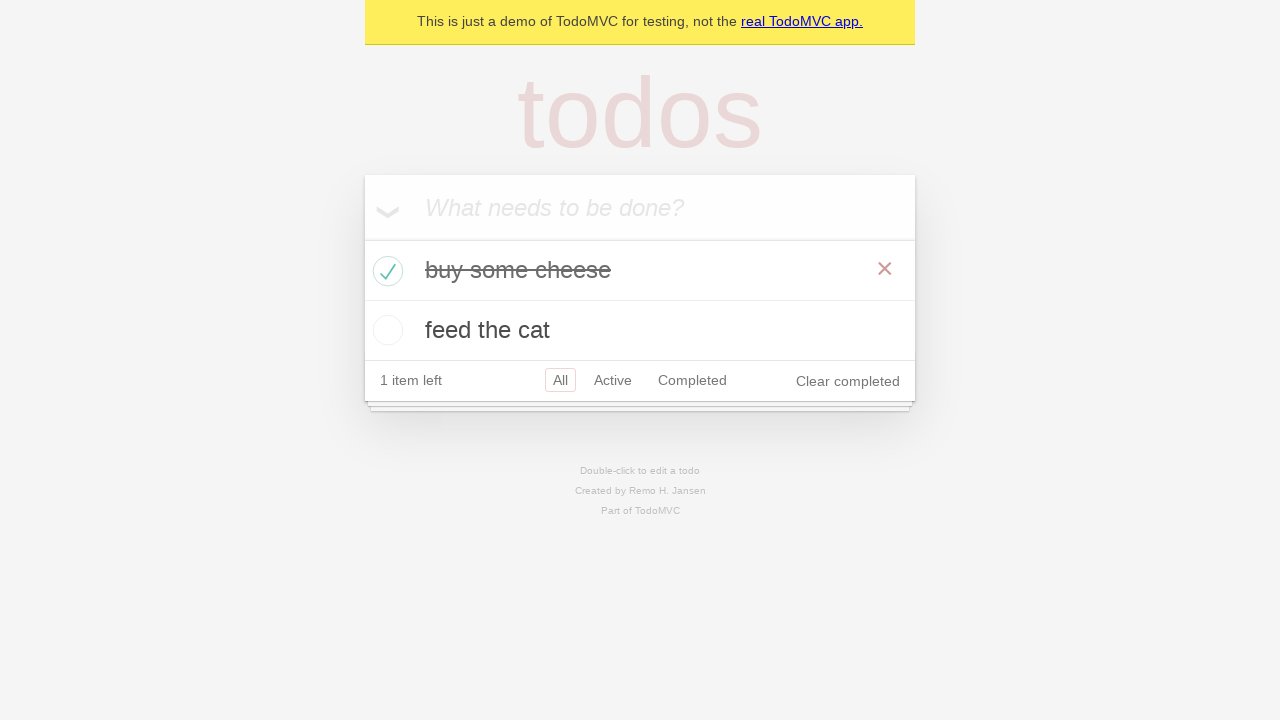

Unchecked checkbox for first todo item to mark as incomplete at (385, 271) on internal:testid=[data-testid="todo-item"s] >> nth=0 >> internal:role=checkbox
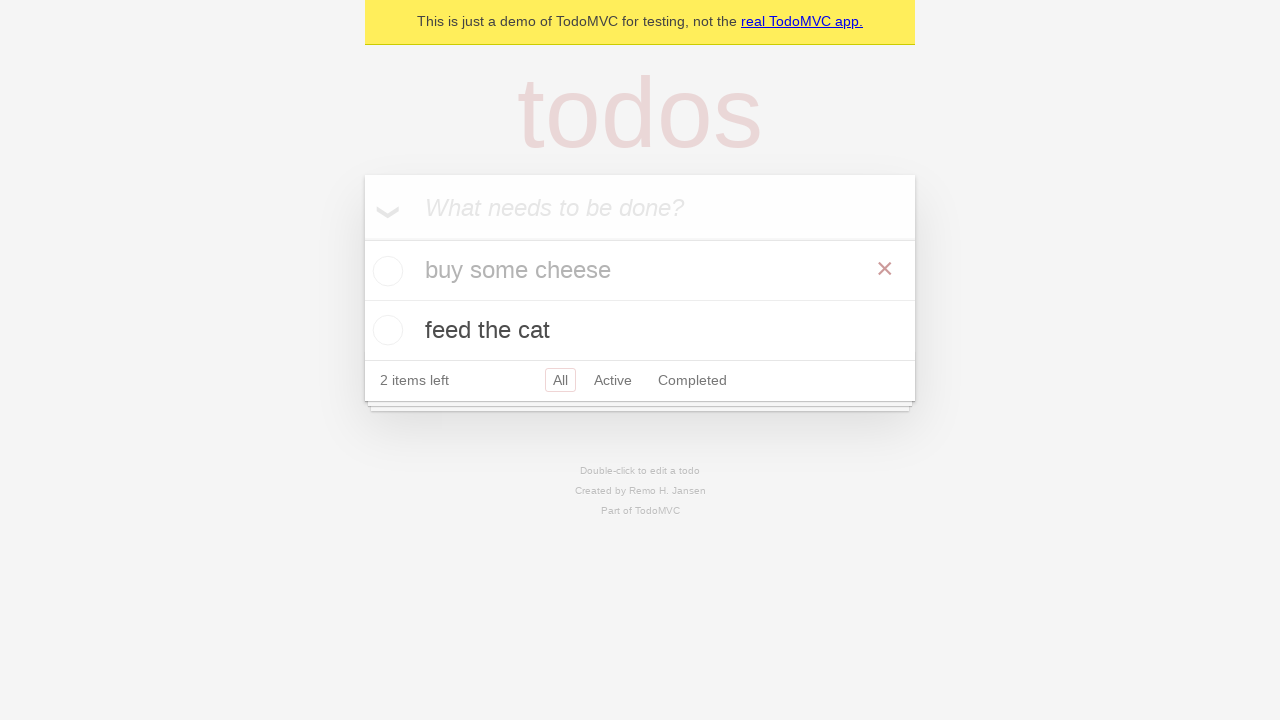

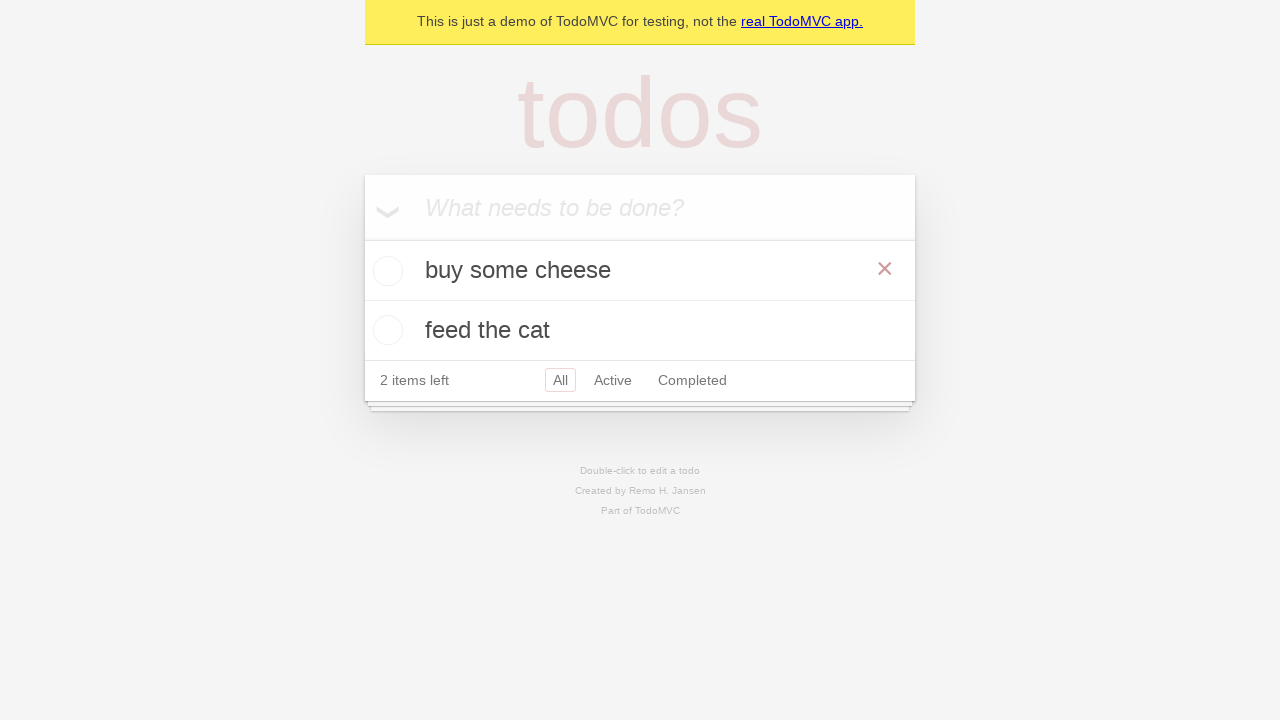